Tests checkbox interactions by clicking on a checkbox if it's not already selected

Starting URL: https://the-internet.herokuapp.com

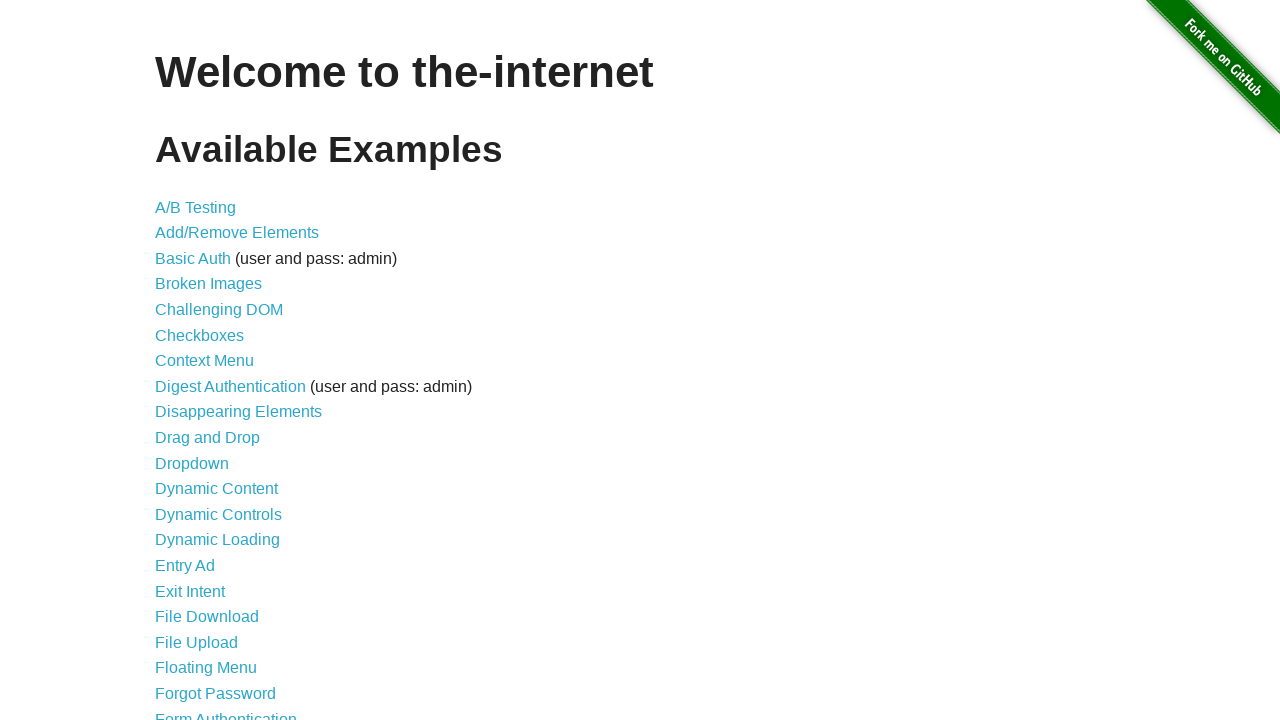

Clicked on Checkboxes link at (200, 335) on a:has-text('Checkboxes')
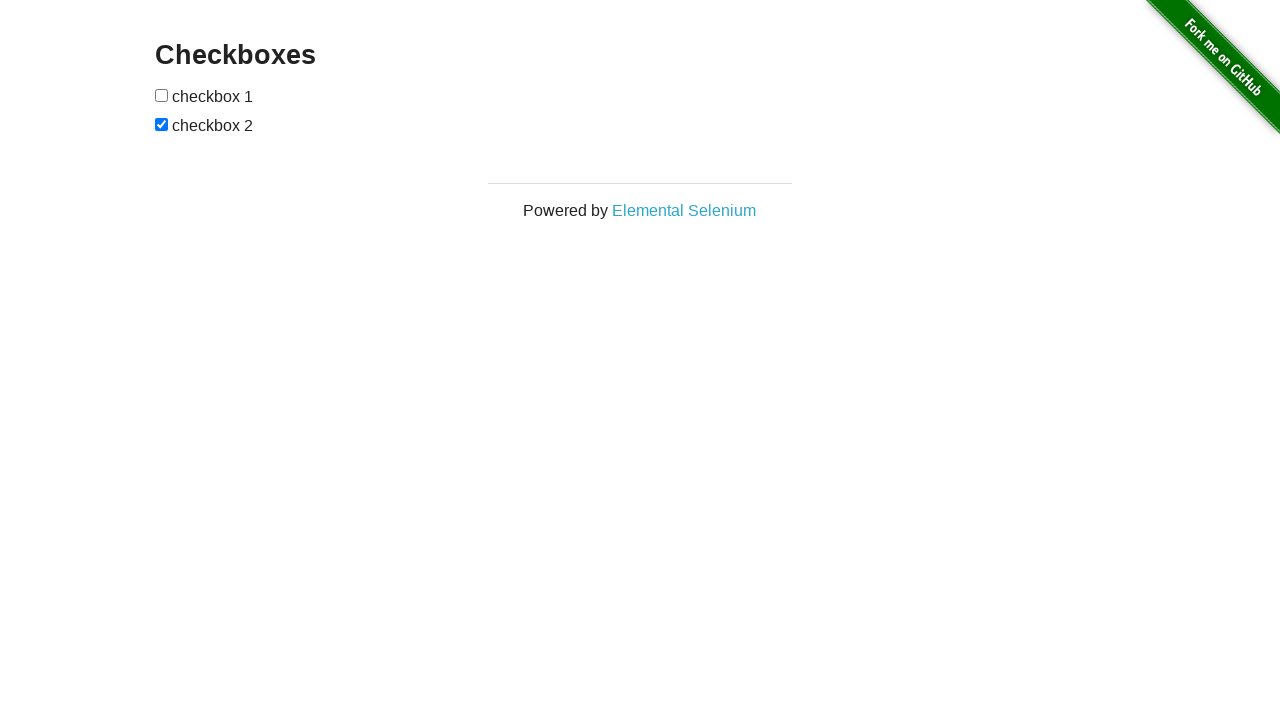

First checkbox element loaded and is visible
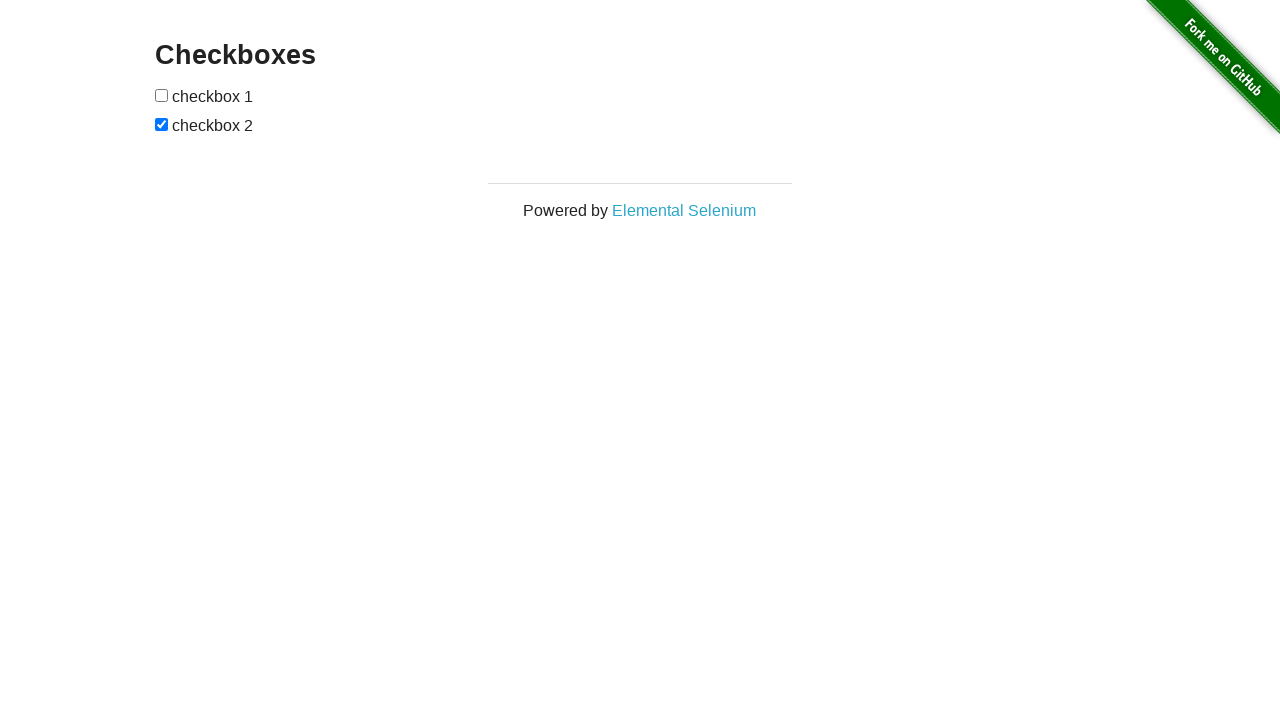

First checkbox was not selected, clicked to select it at (162, 95) on (//input[@type='checkbox'])[1]
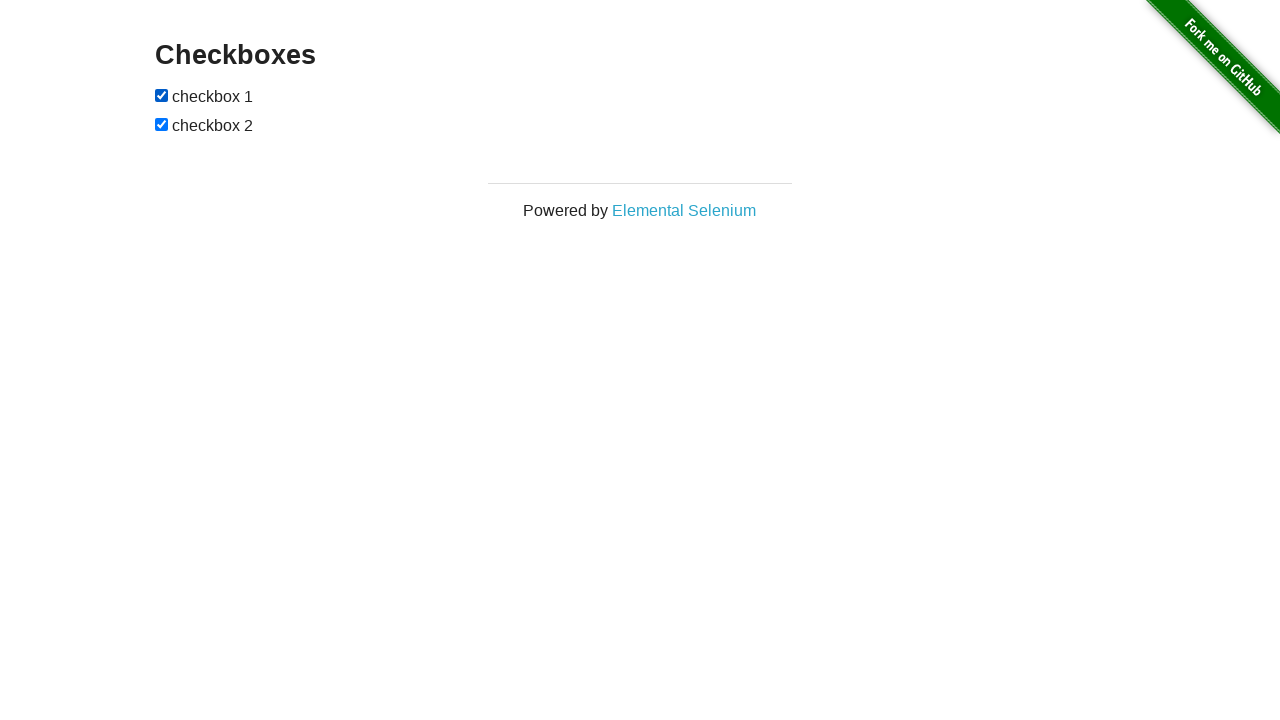

Navigated back to home page
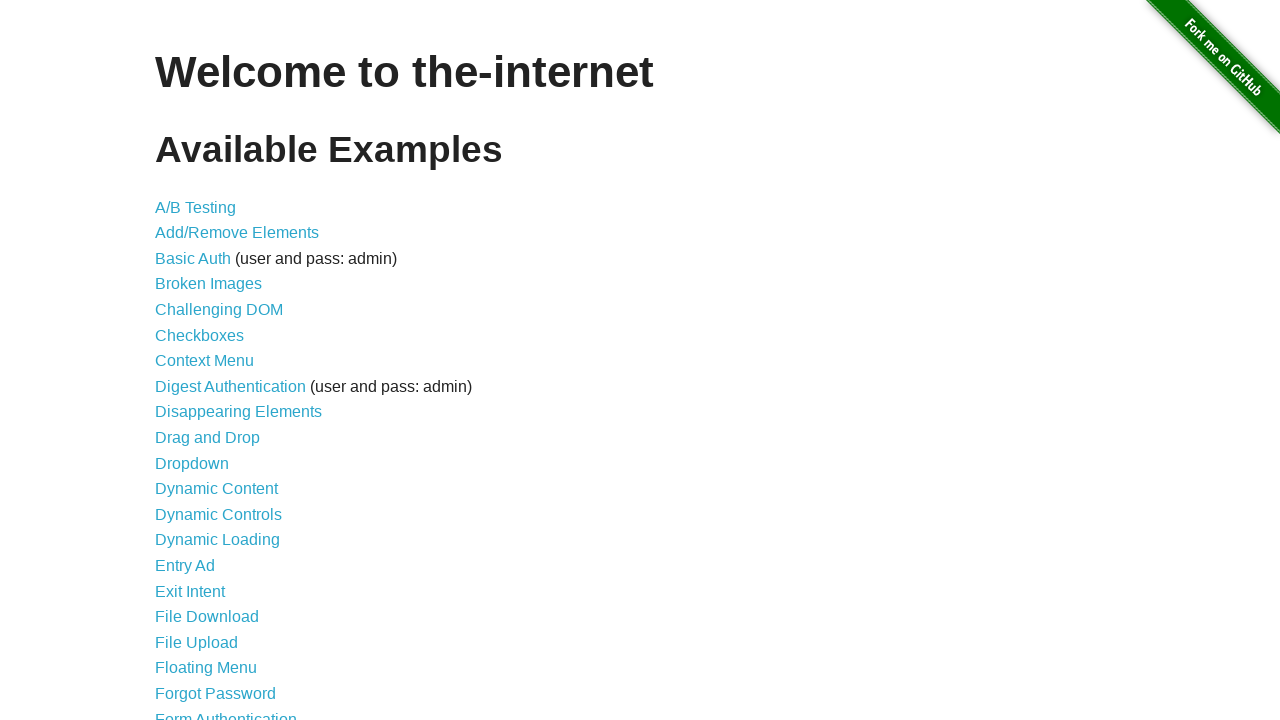

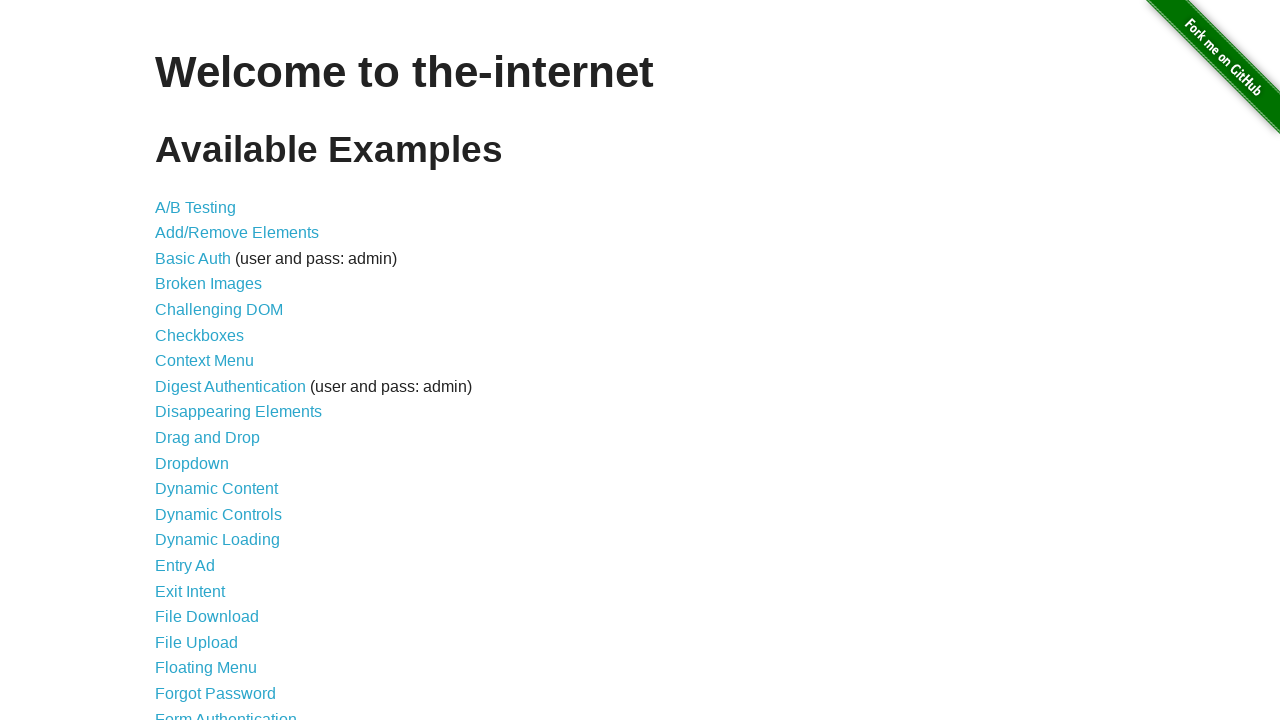